Tests JavaScript alert handling by clicking buttons that trigger alerts, then accepting and dismissing the alert dialogs

Starting URL: https://demoqa.com/alerts

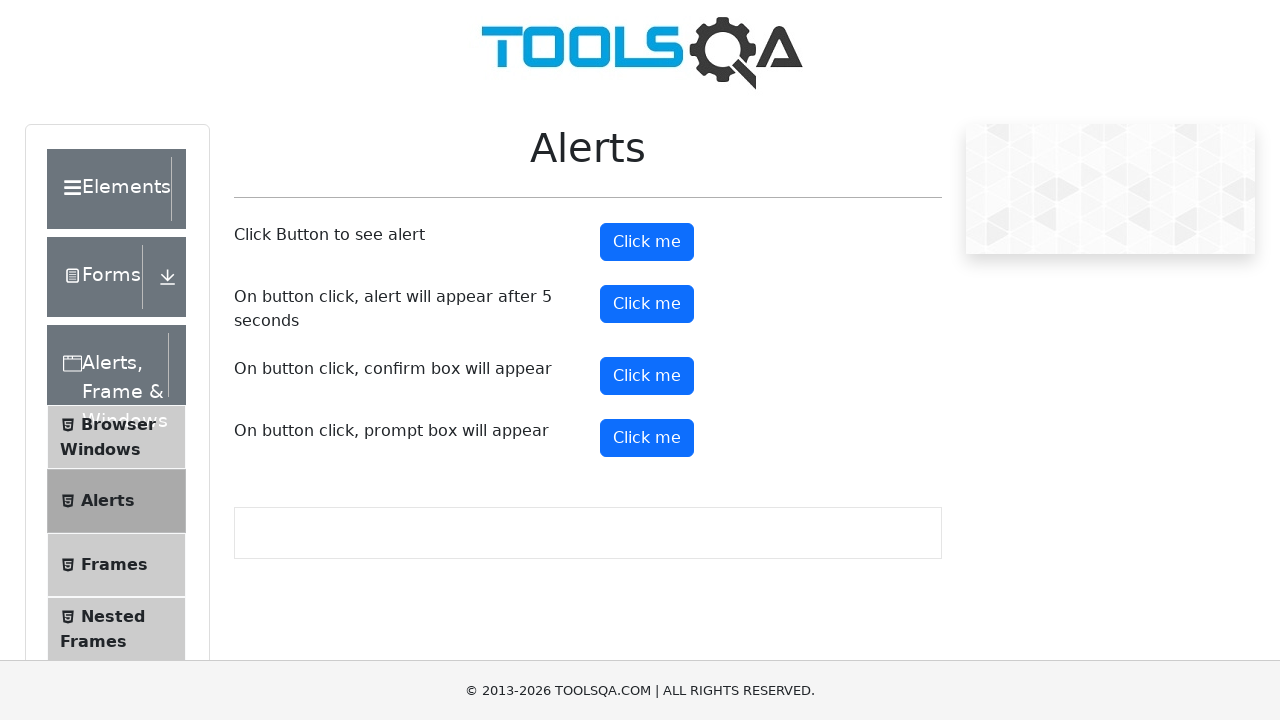

Clicked alert button to trigger simple alert at (647, 242) on #alertButton
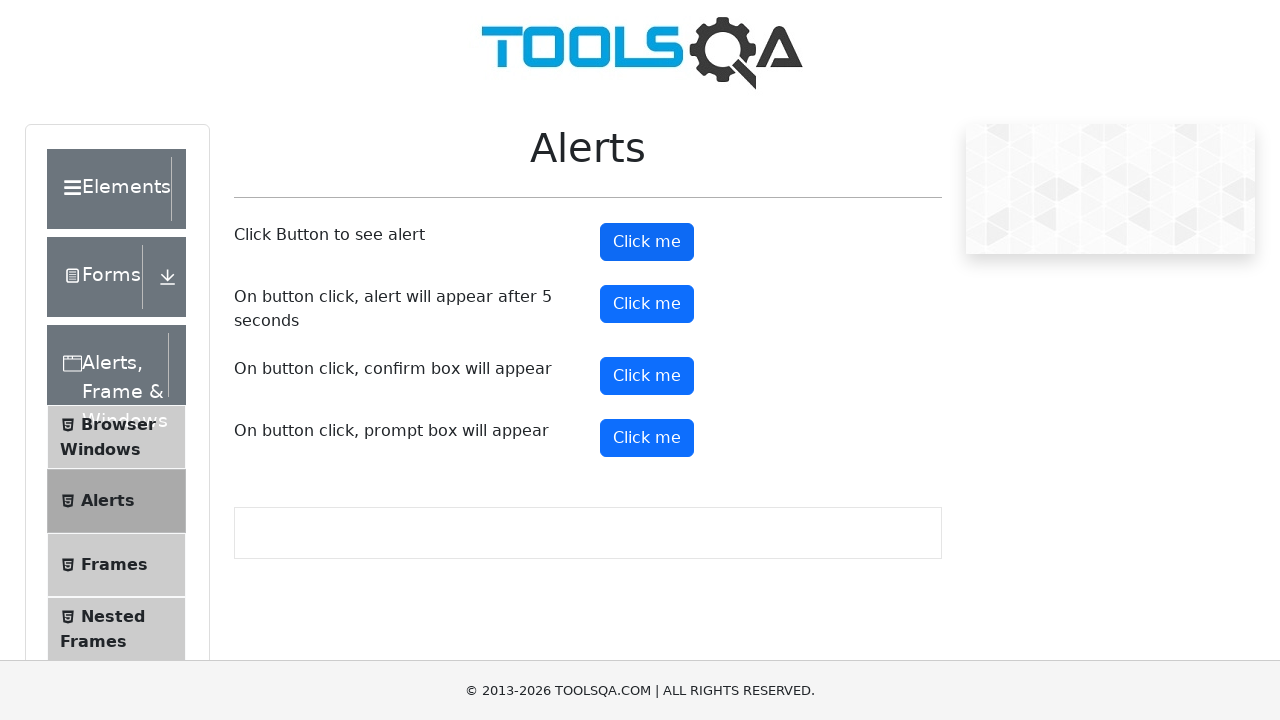

Registered dialog handler to accept alerts
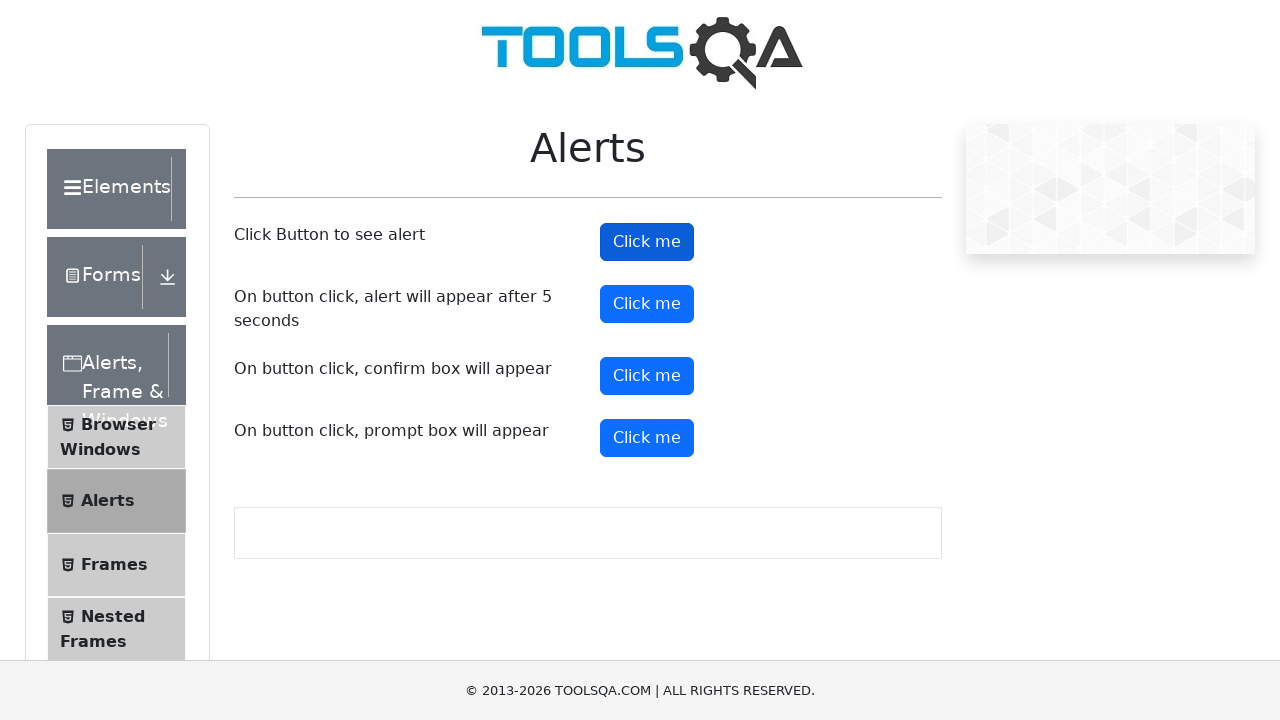

Waited 1 second for alert to be processed
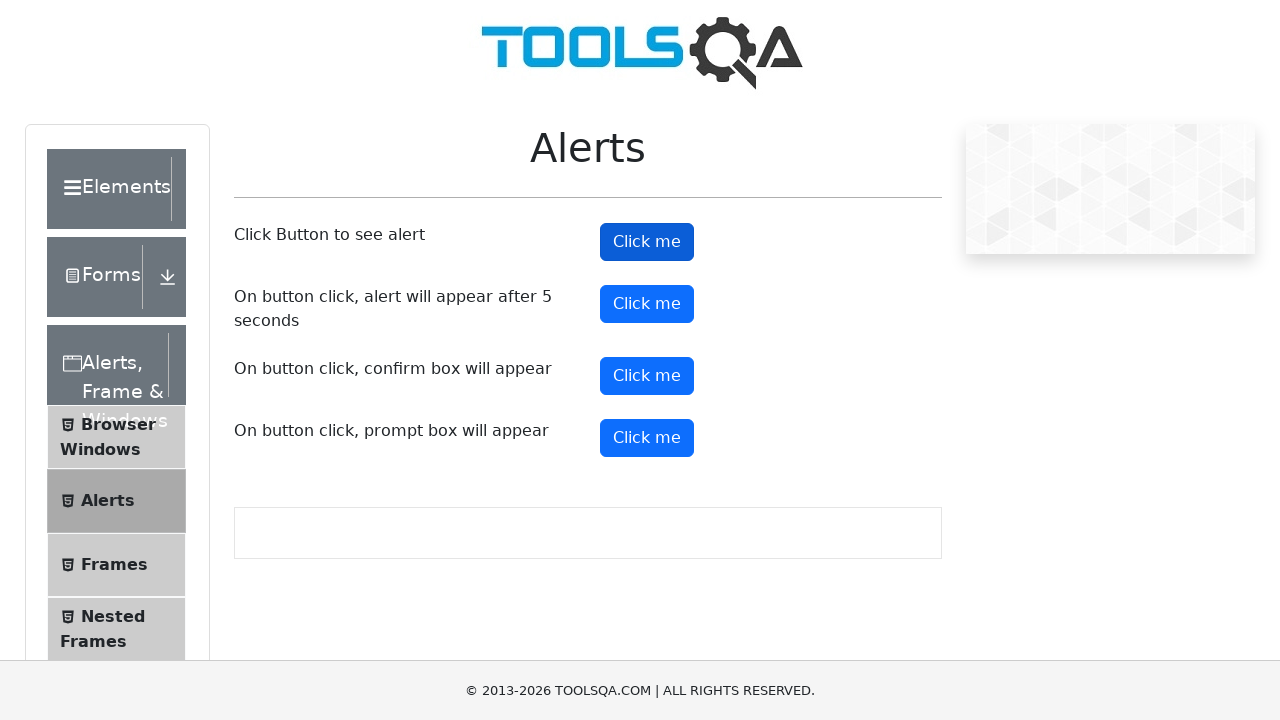

Clicked confirm button to trigger confirm dialog at (647, 376) on #confirmButton
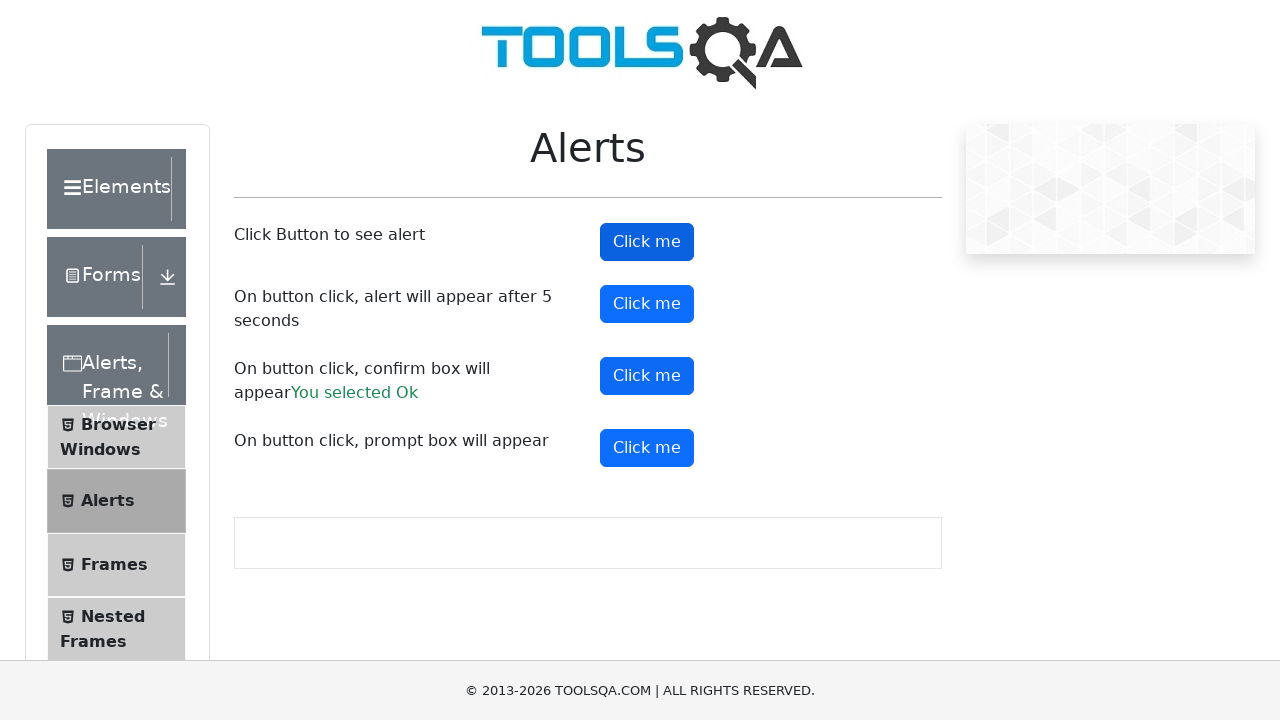

Re-registered dialog handler to dismiss confirm dialog
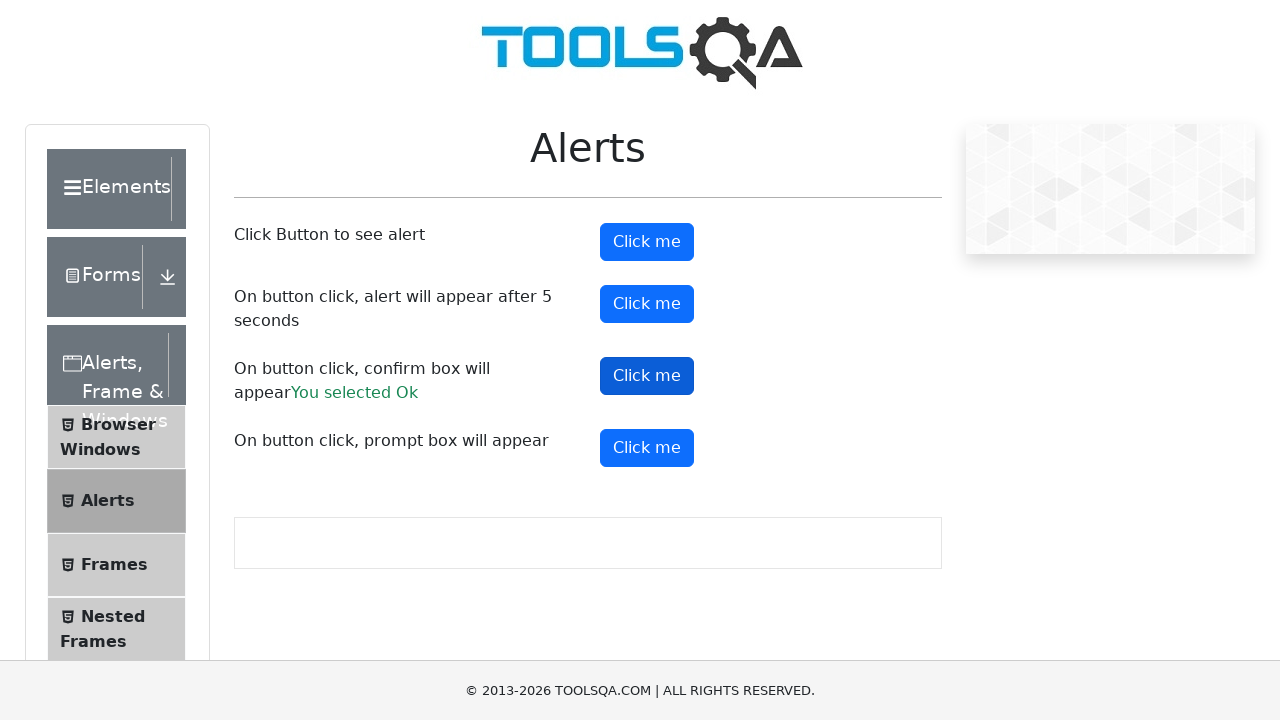

Waited 1 second for confirm dialog to be processed
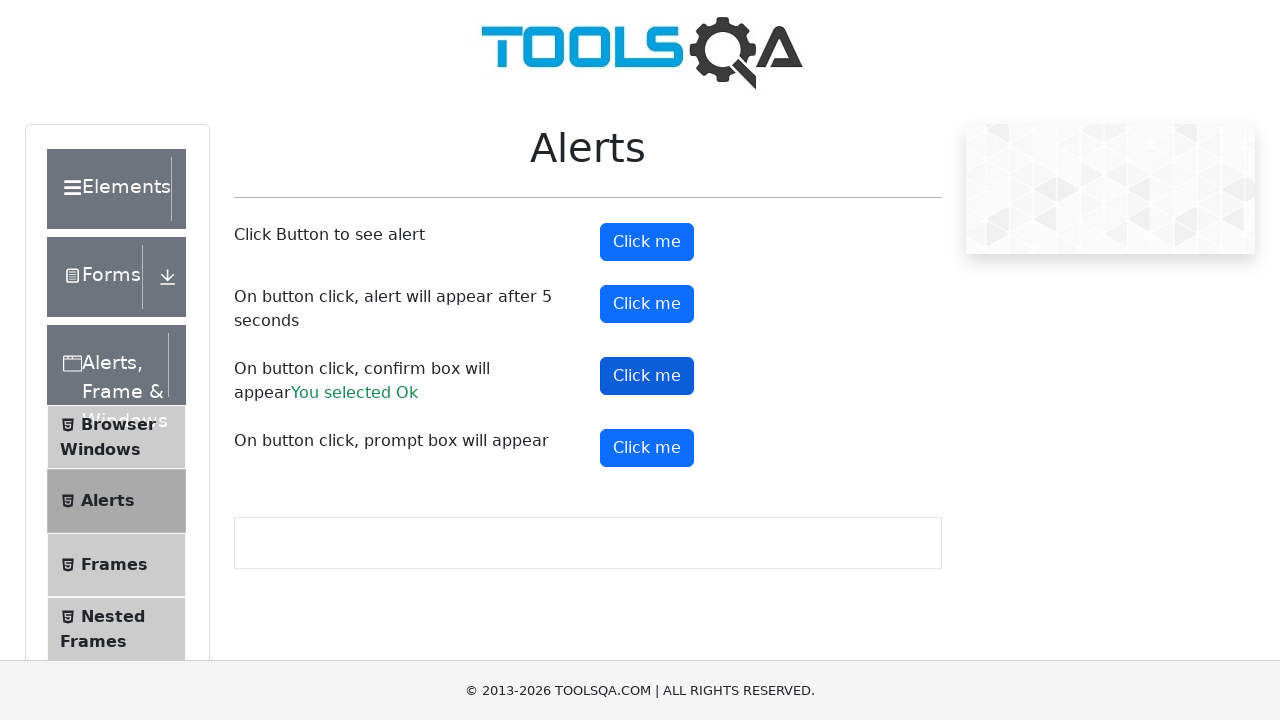

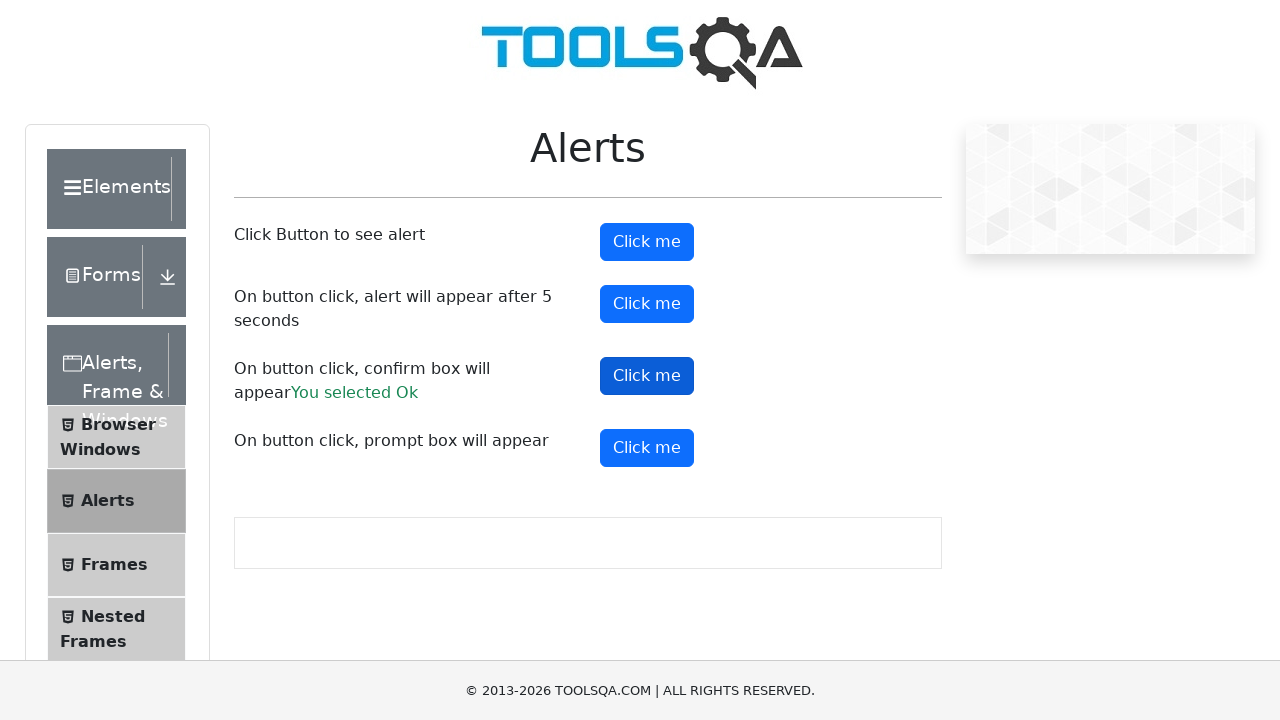